Tests the TodoMVC demo application by adding a new todo item, filling in the task description, pressing Enter to submit, and then checking the checkbox to mark the todo as complete.

Starting URL: https://demo.playwright.dev/todomvc/

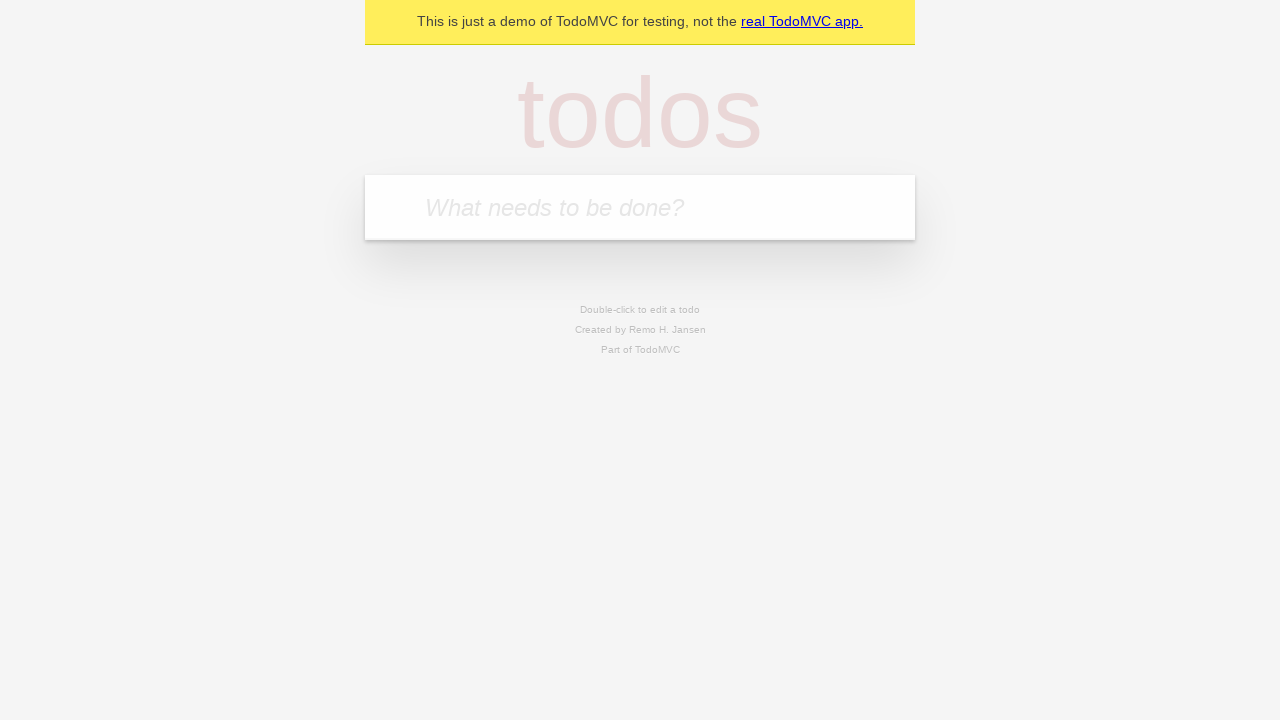

Clicked on the todo input field at (640, 207) on internal:attr=[placeholder="What needs to be done?"i]
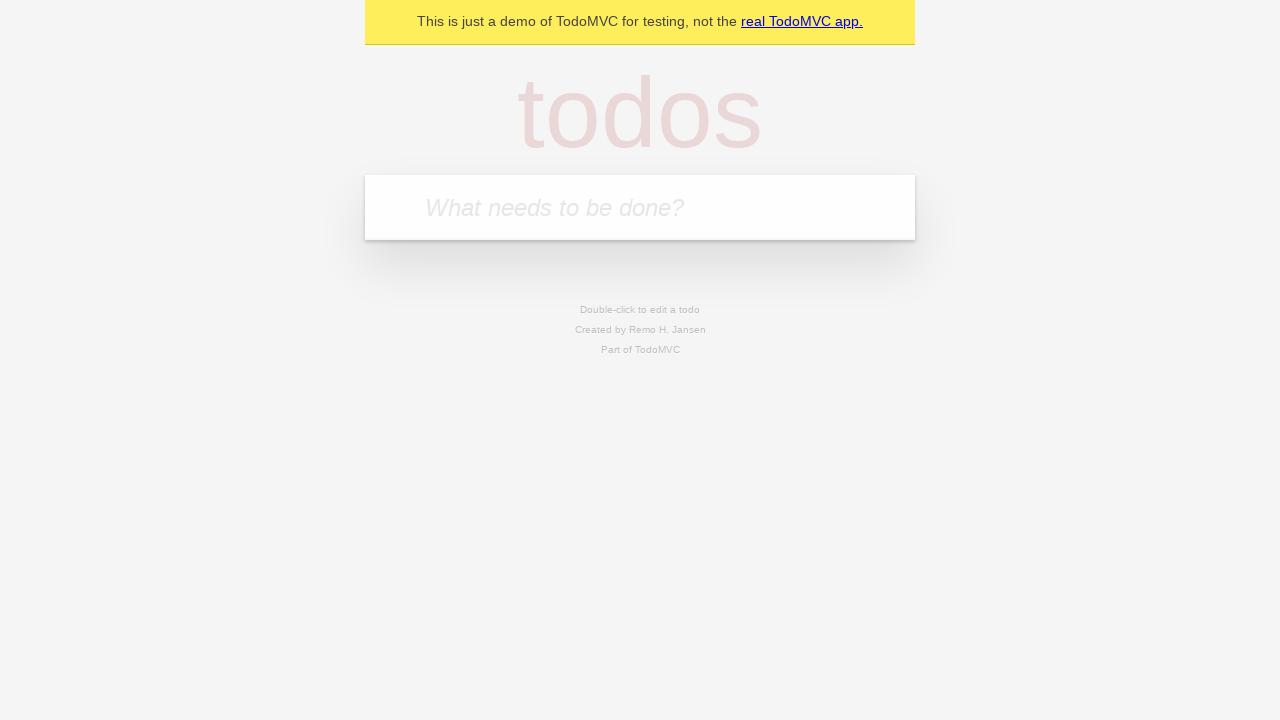

Filled in todo task 'playwright learning' on internal:attr=[placeholder="What needs to be done?"i]
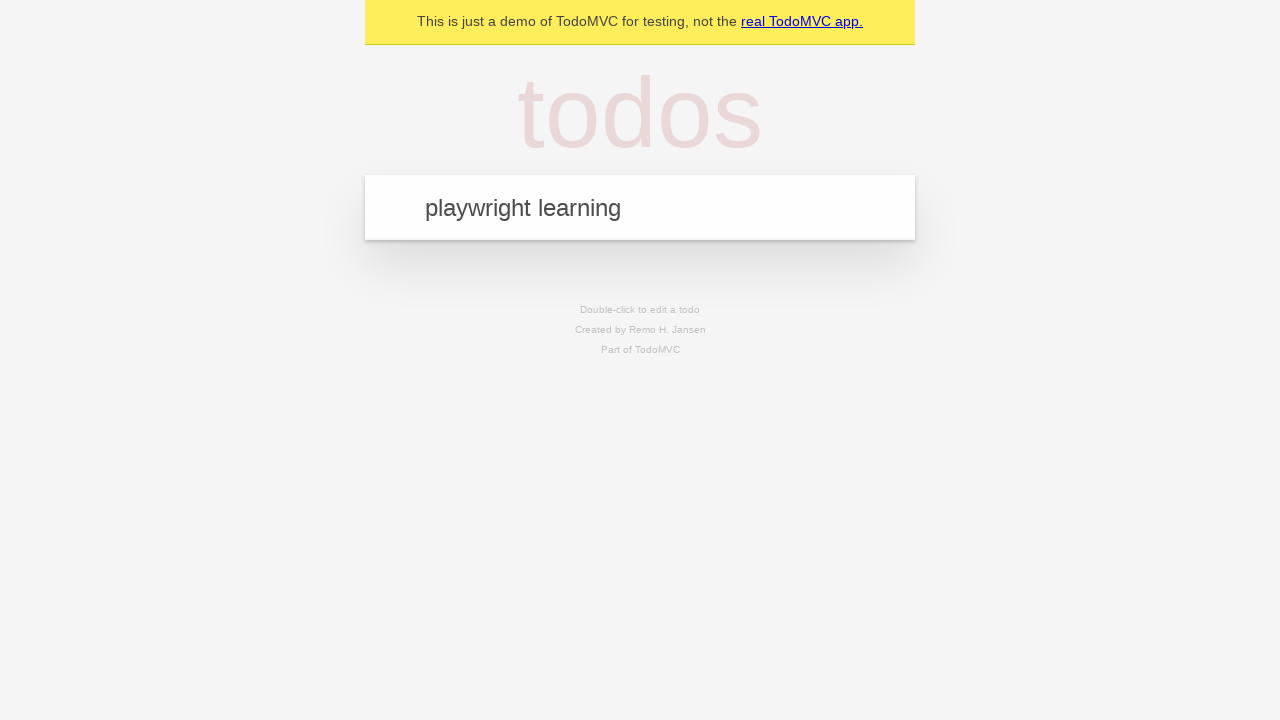

Pressed Enter to submit the todo item on internal:attr=[placeholder="What needs to be done?"i]
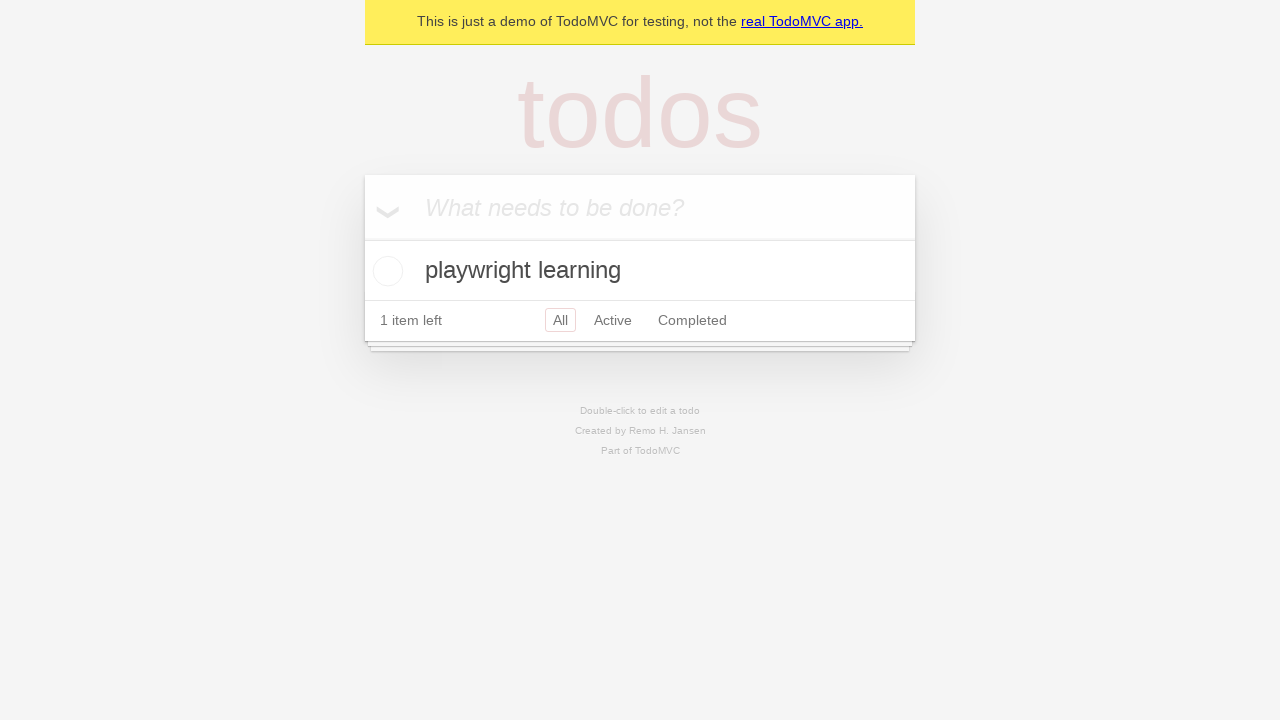

Checked the todo checkbox to mark it as complete at (385, 271) on internal:role=checkbox[name="Toggle Todo"i]
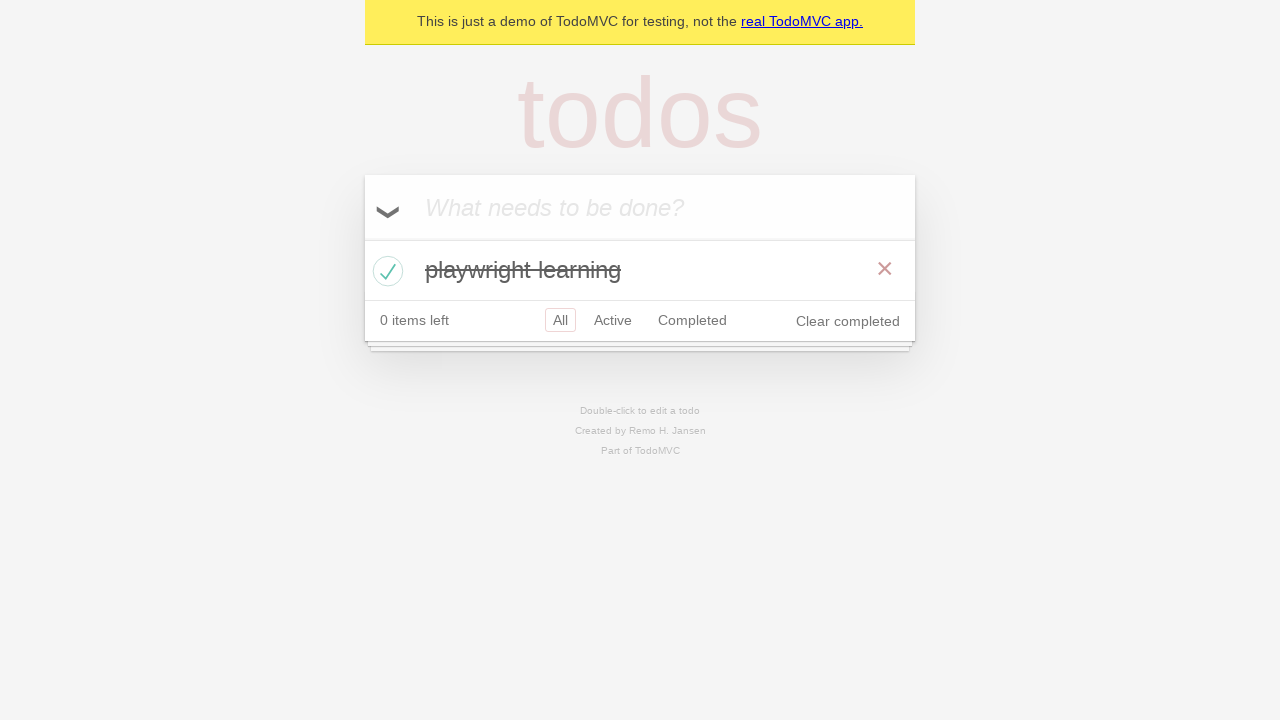

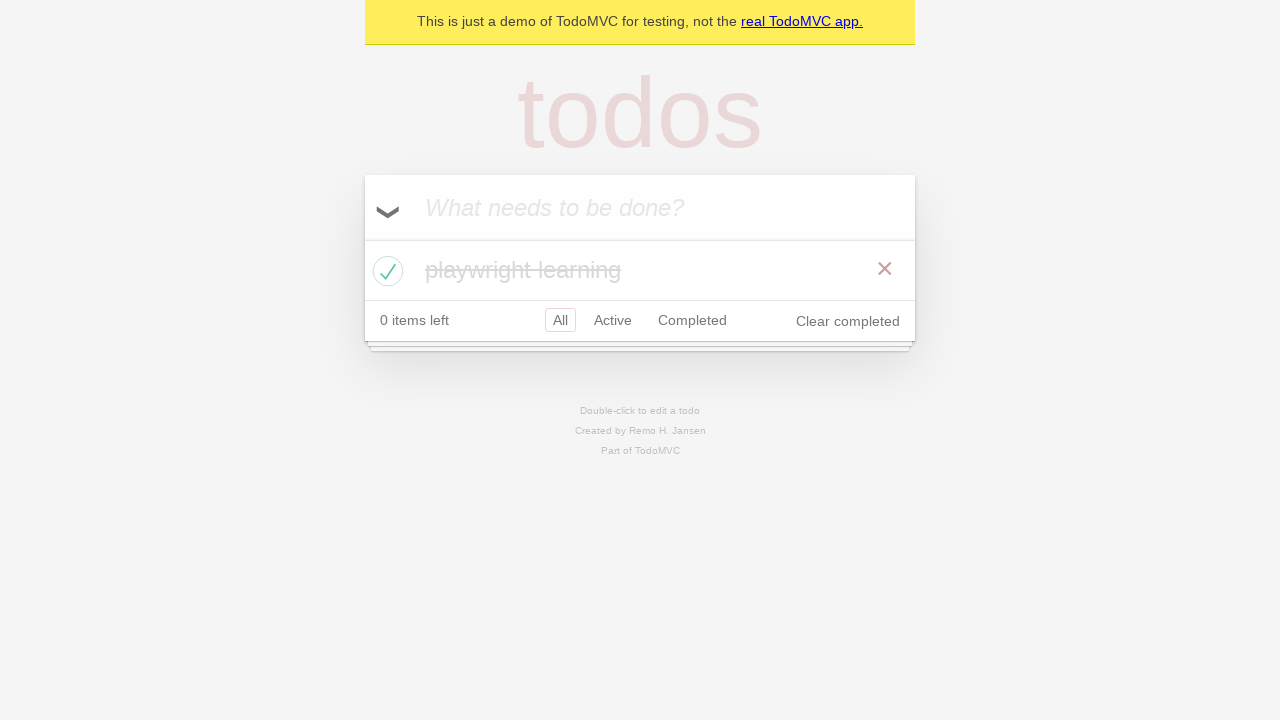